Navigates to an inputs page, clicks the Home link, and verifies that the page title is "Practice"

Starting URL: https://practice.cydeo.com/inputs

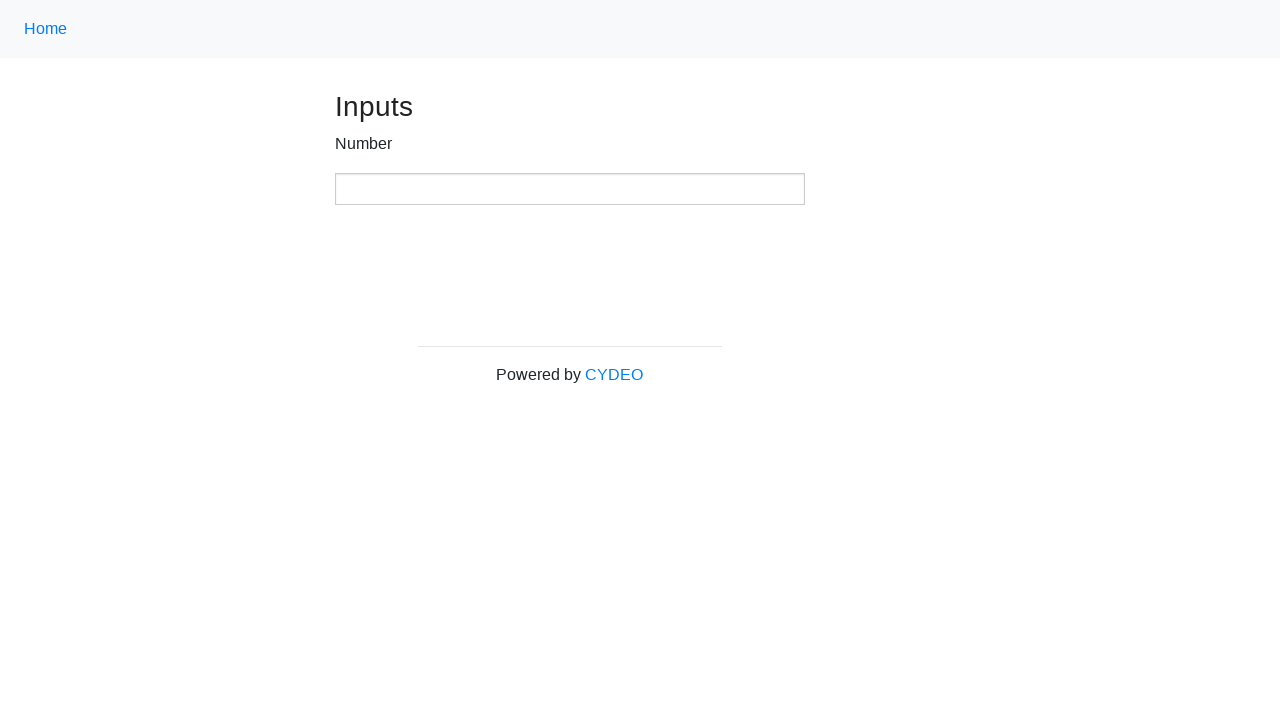

Clicked the Home link using class name locator at (46, 29) on .nav-link
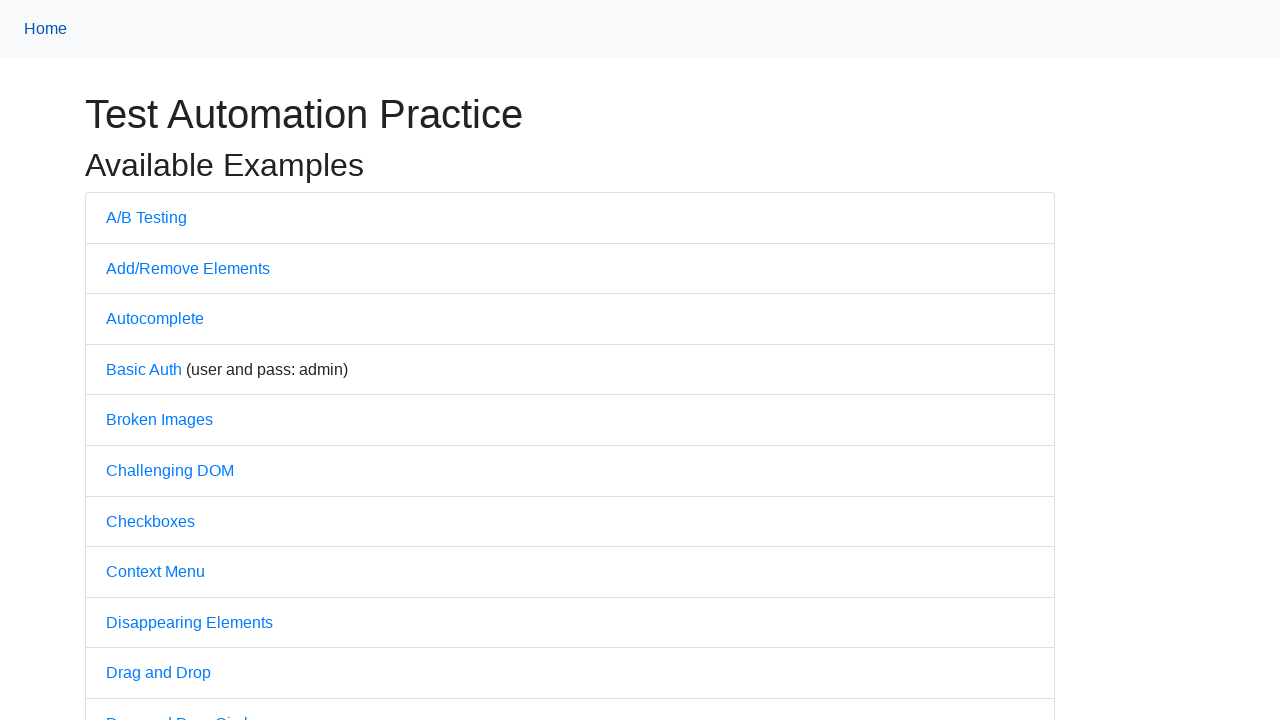

Verified page title is 'Practice'
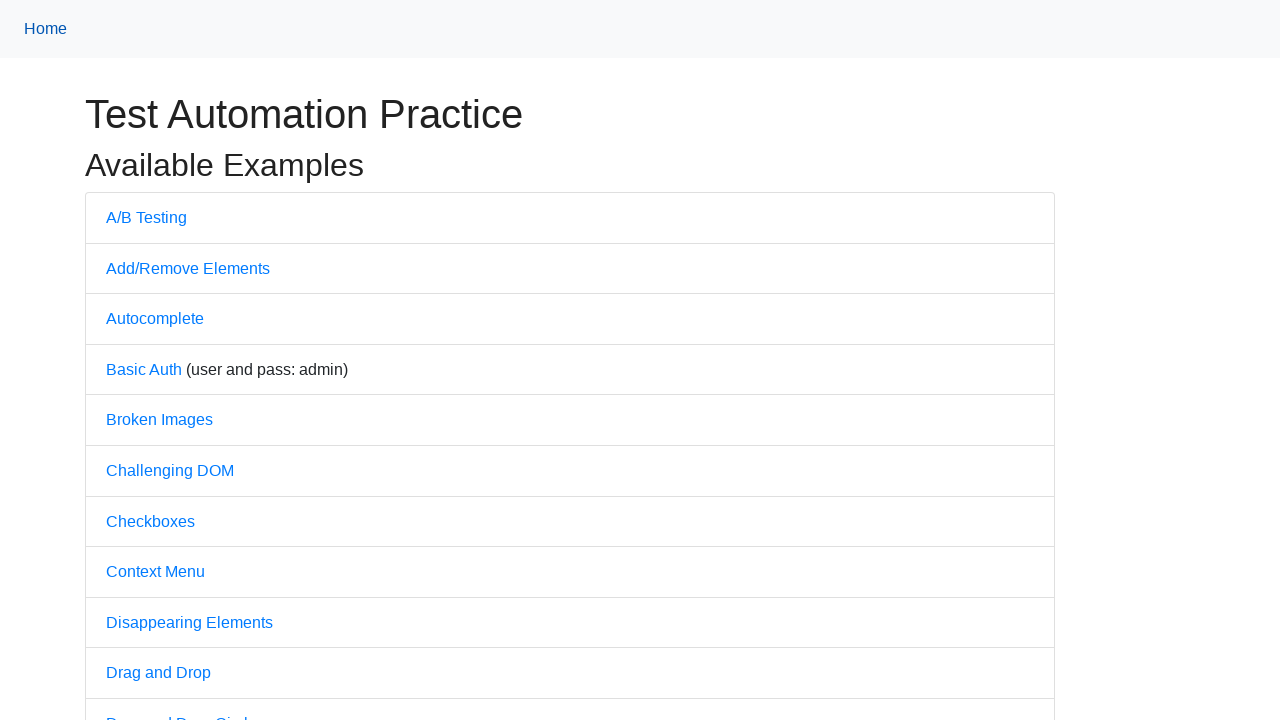

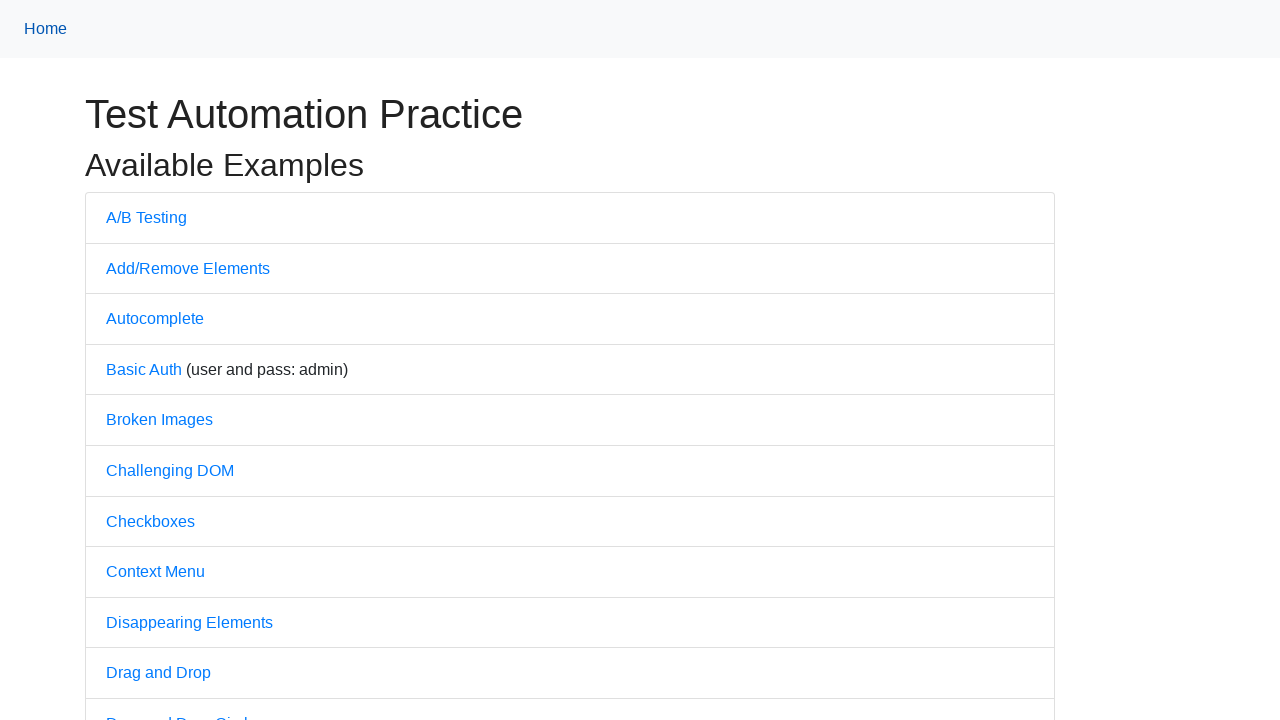